Tests keyboard actions on Mac by copying text from one field and pasting it to another using CMD+A, CMD+C, TAB, and CMD+V keyboard shortcuts

Starting URL: https://text-compare.com/

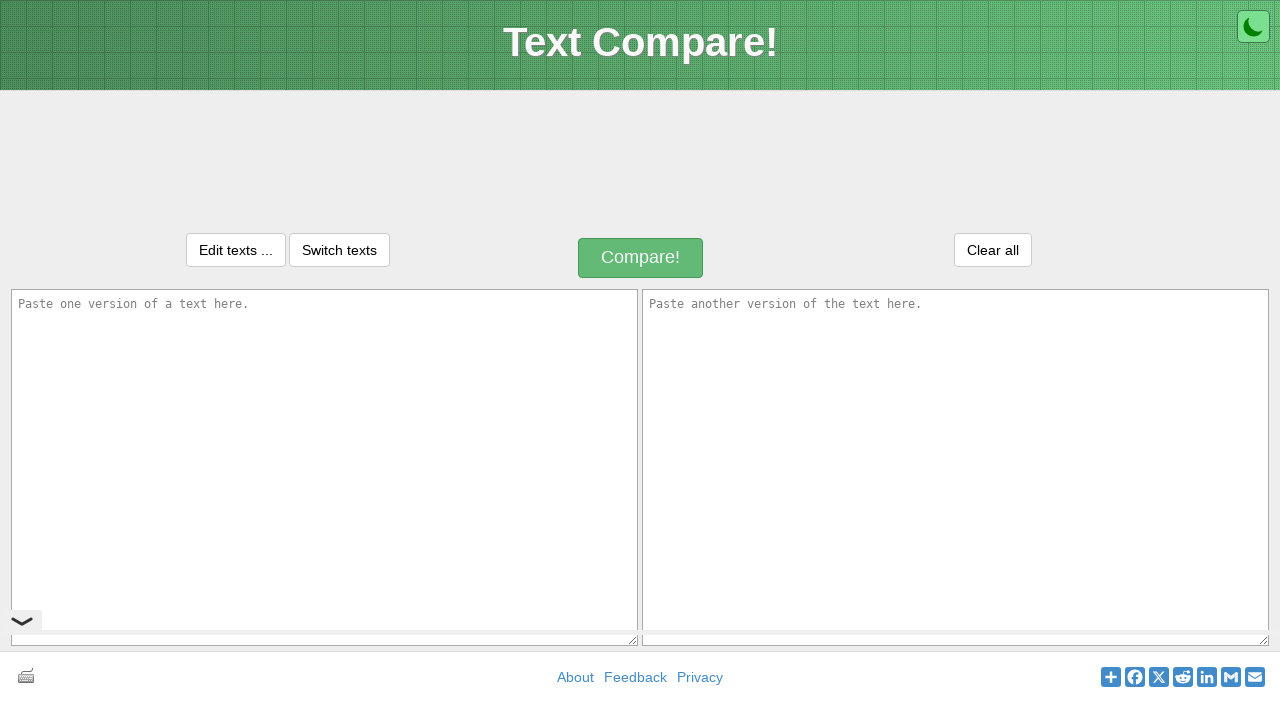

Filled first input field with 'Selenium demo' on #inputText1
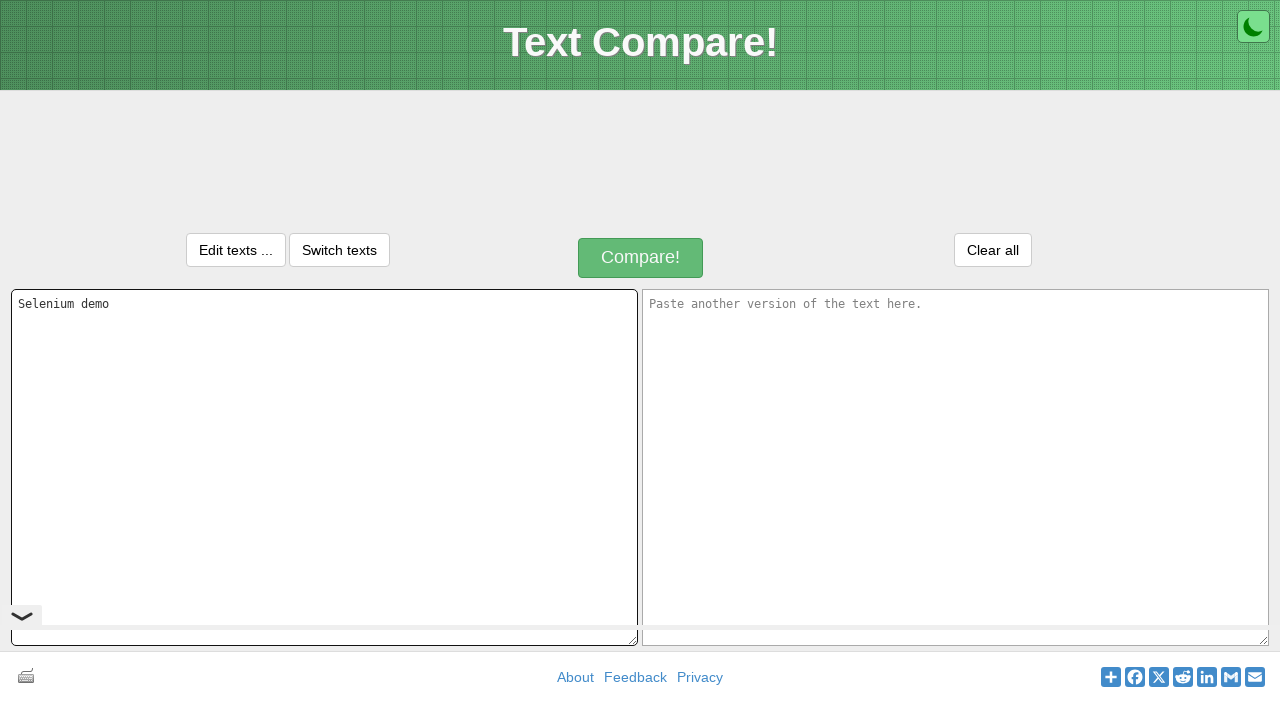

Pressed Meta (CMD) key down
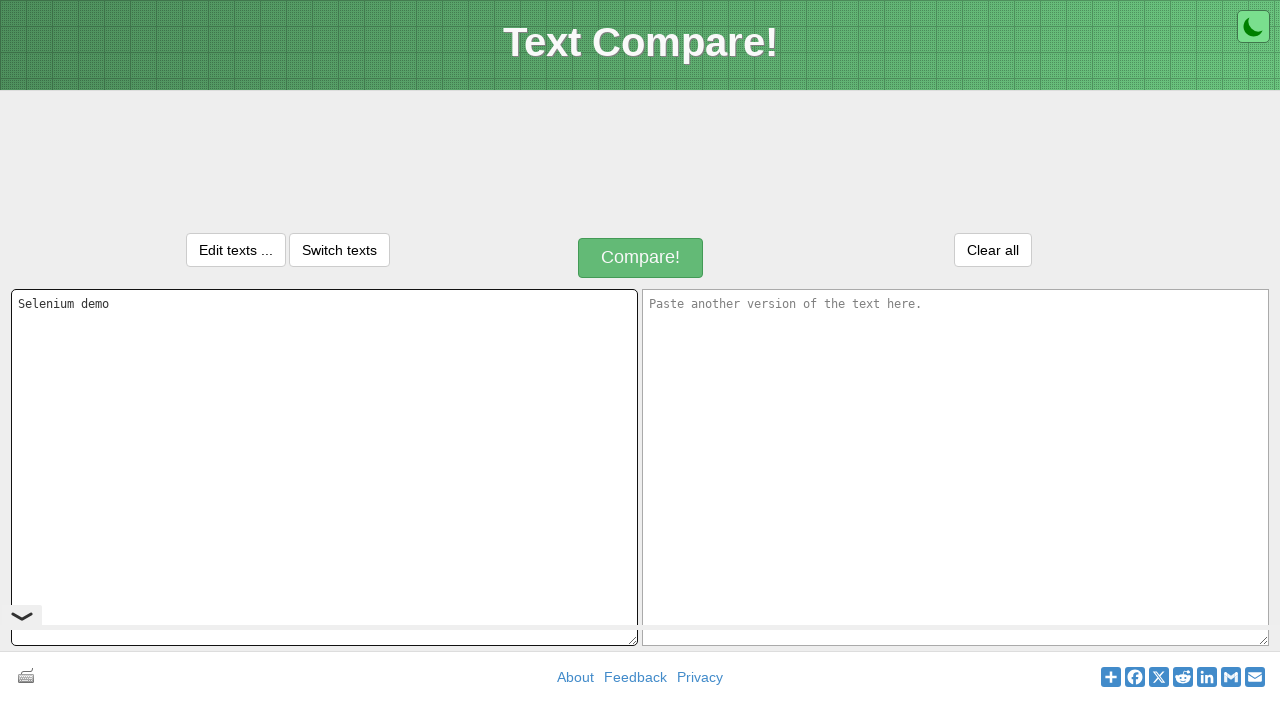

Pressed A key to select all text with CMD+A
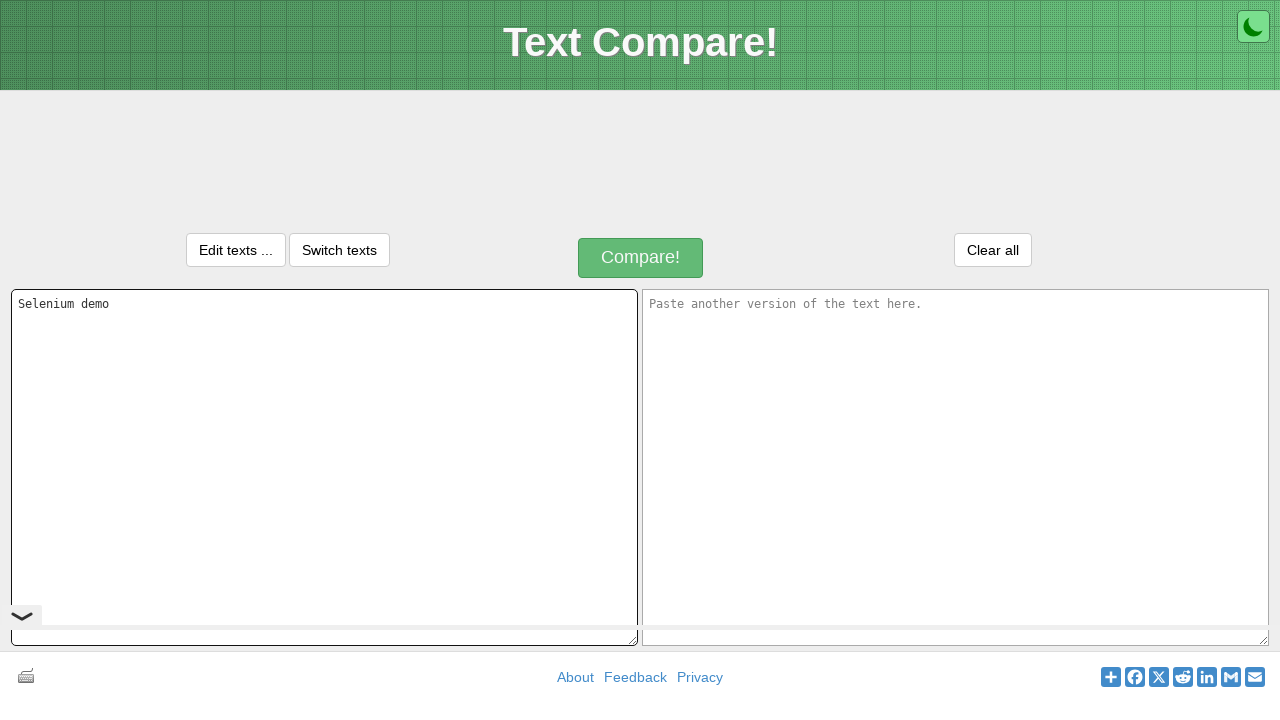

Released Meta (CMD) key
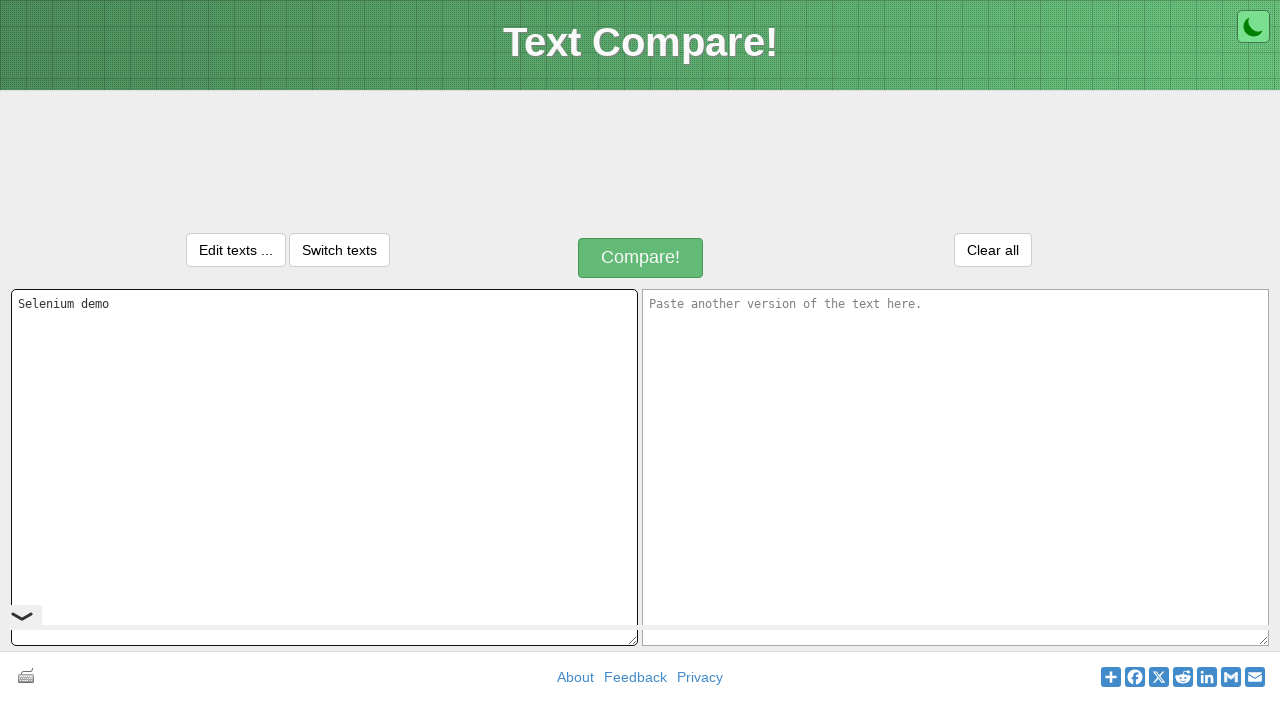

Pressed Meta (CMD) key down
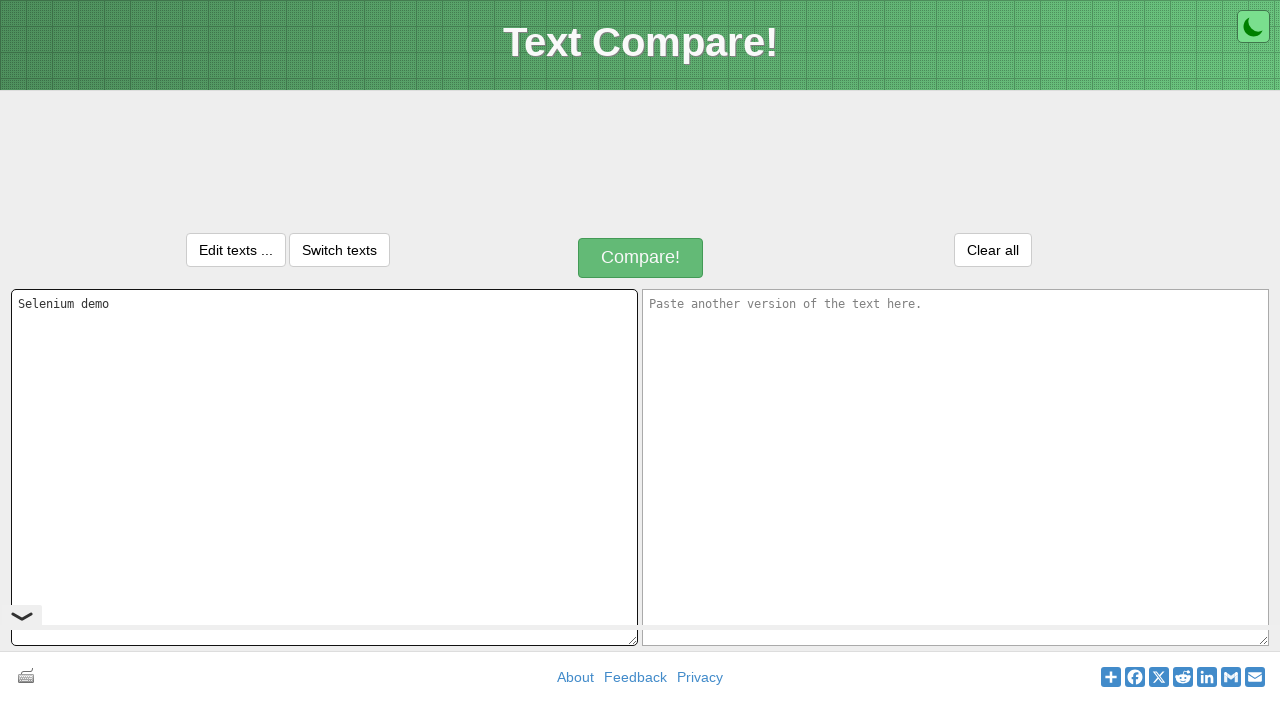

Pressed C key to copy selected text with CMD+C
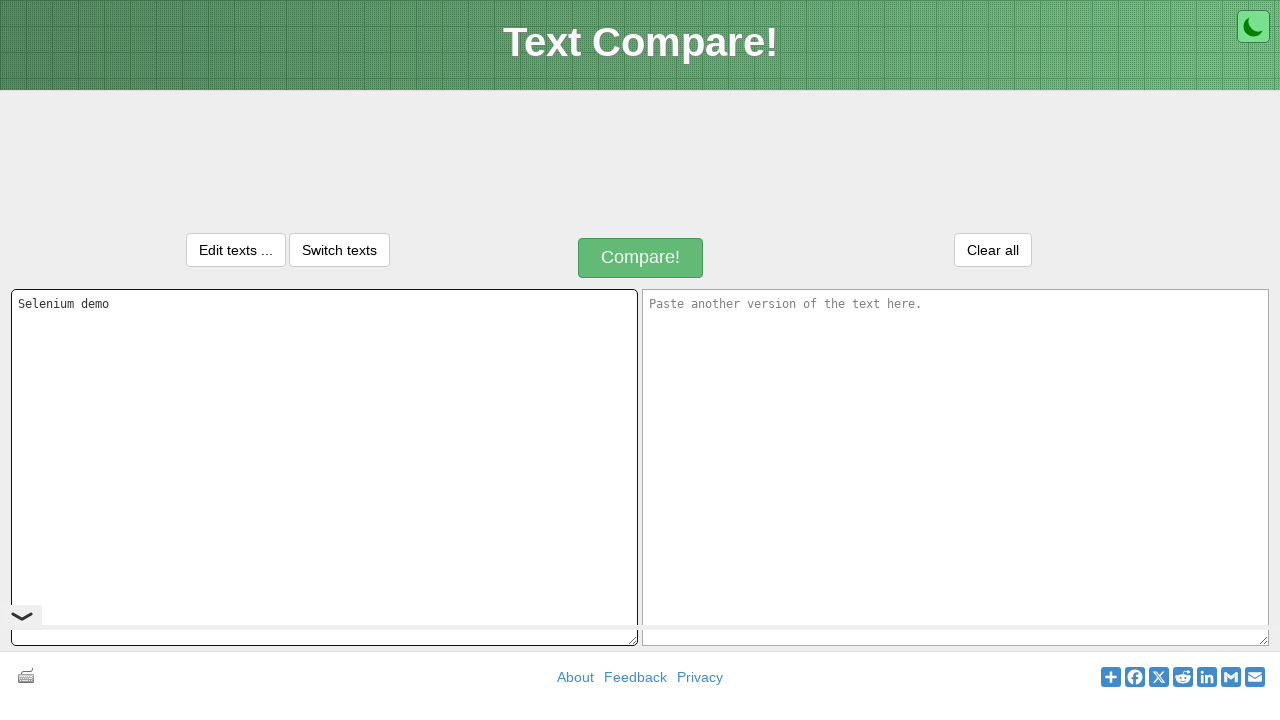

Released Meta (CMD) key
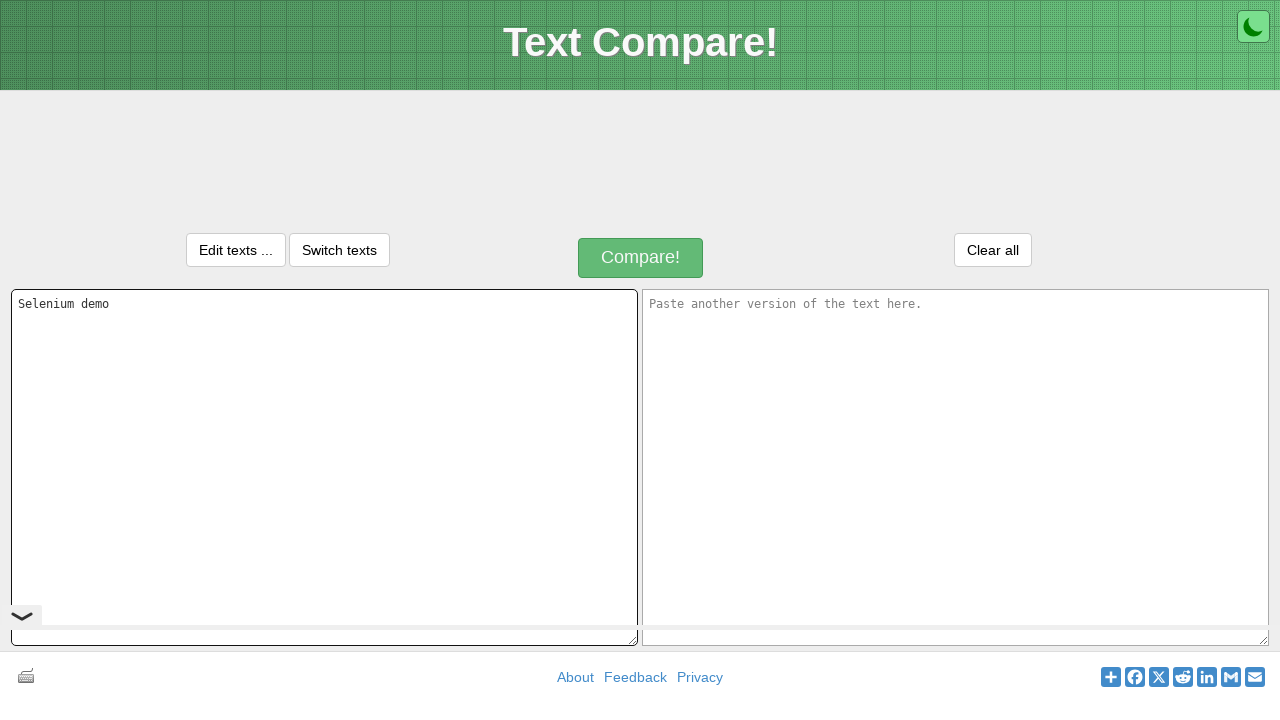

Pressed TAB key to move to second input field
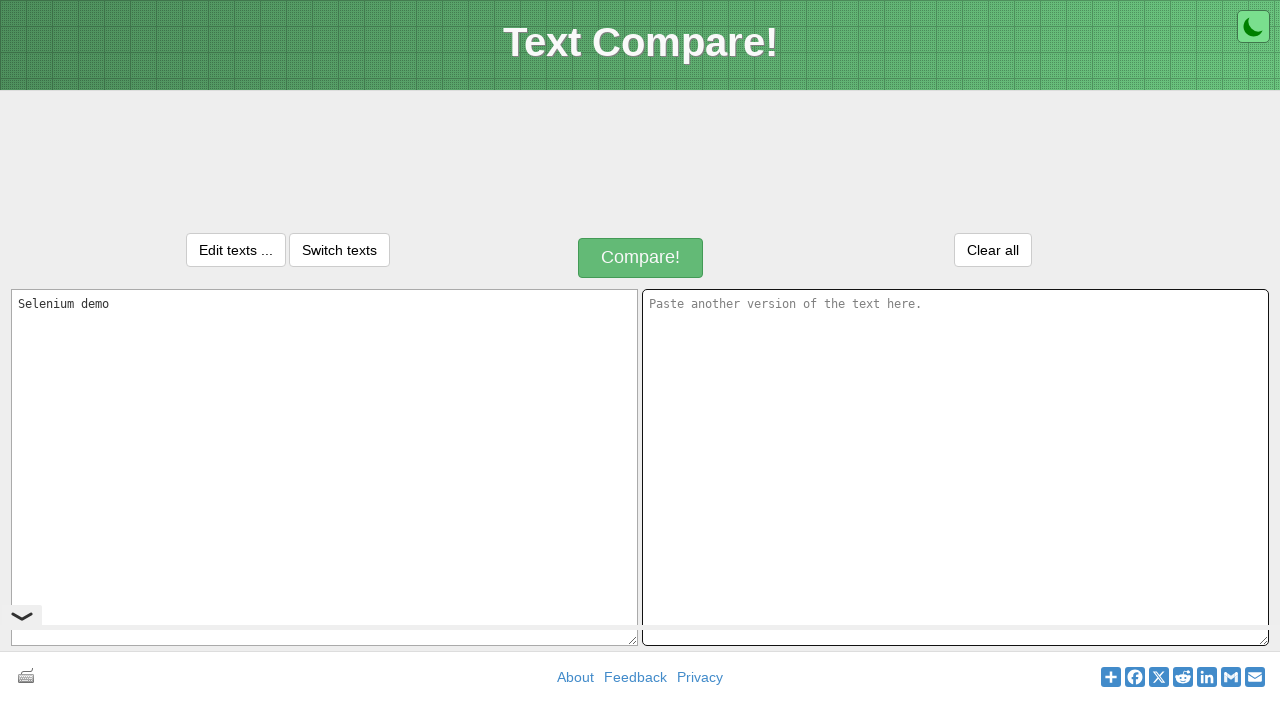

Pressed Meta (CMD) key down
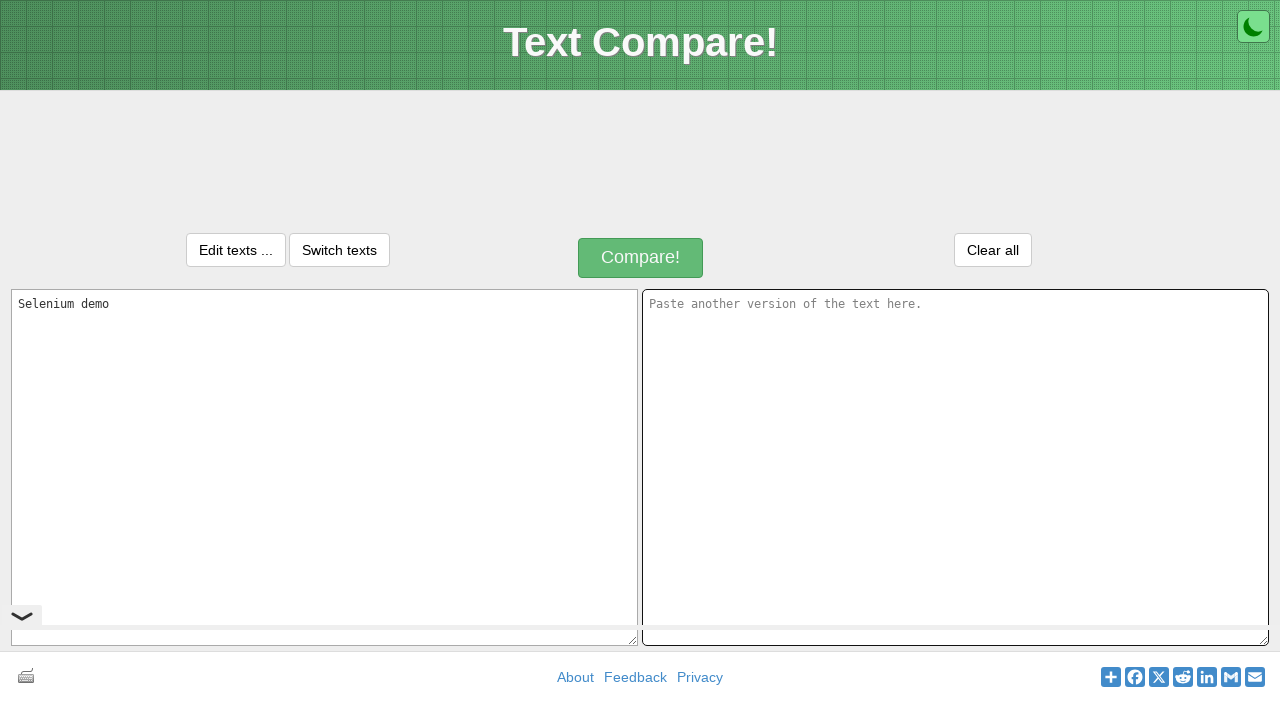

Pressed V key to paste text with CMD+V
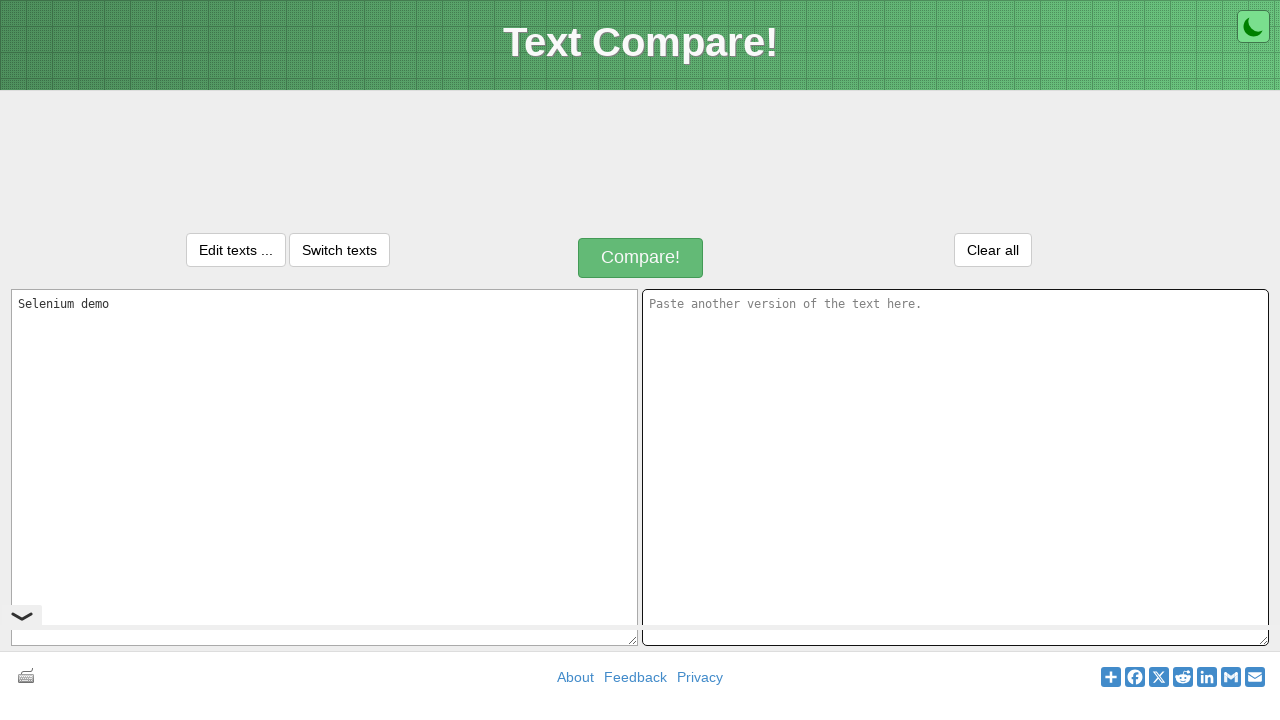

Released Meta (CMD) key
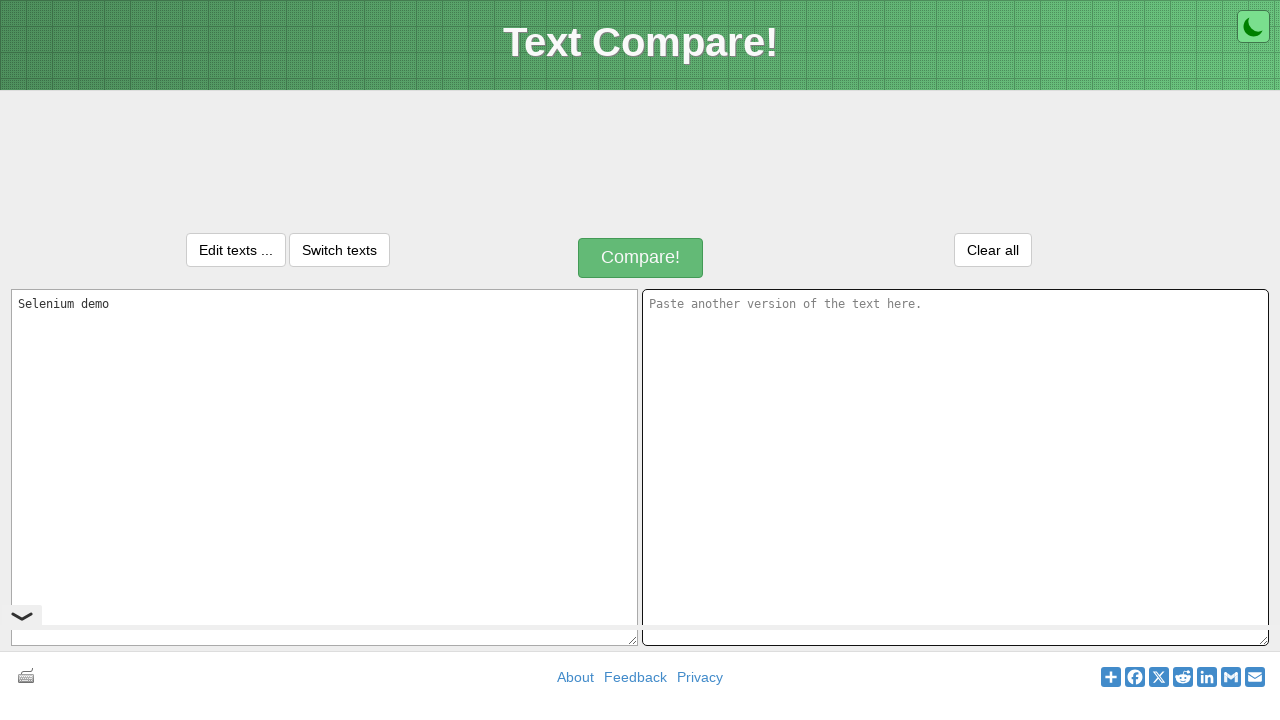

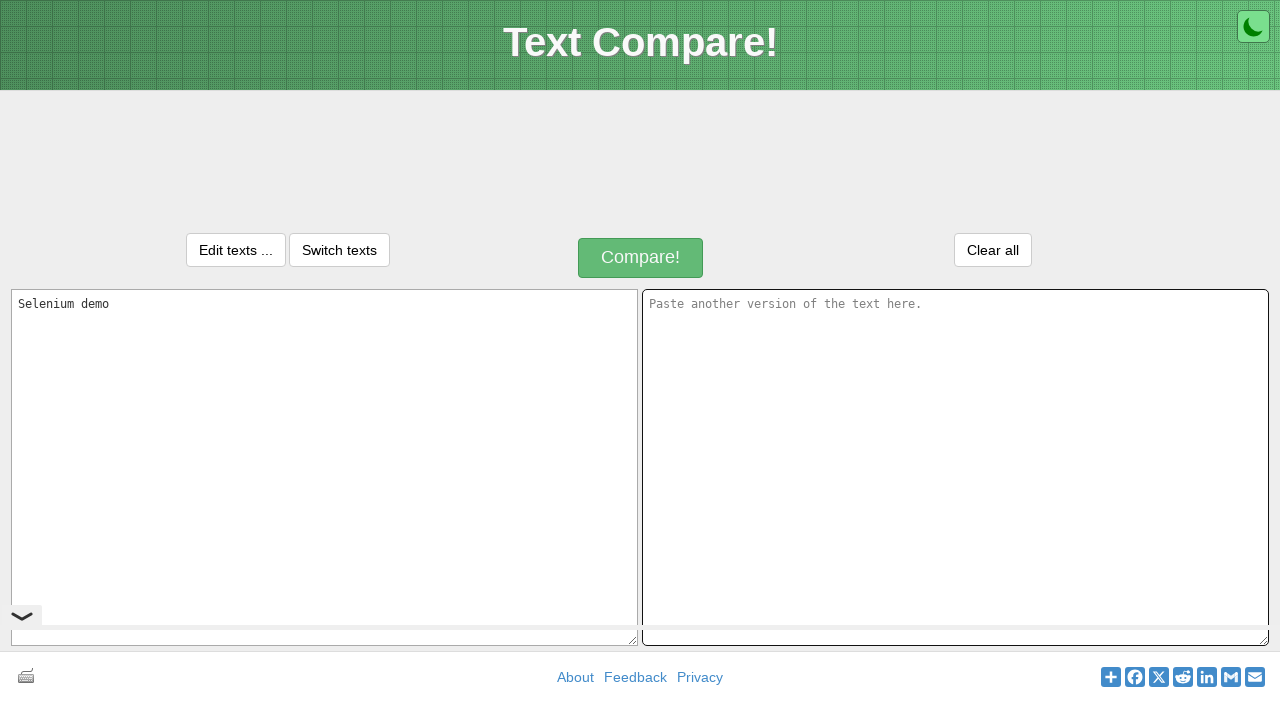